Tests explicit wait functionality by clicking a button and waiting for text to appear after a delay

Starting URL: http://seleniumpractise.blogspot.com/2016/08/how-to-use-explicit-wait-in-selenium.html

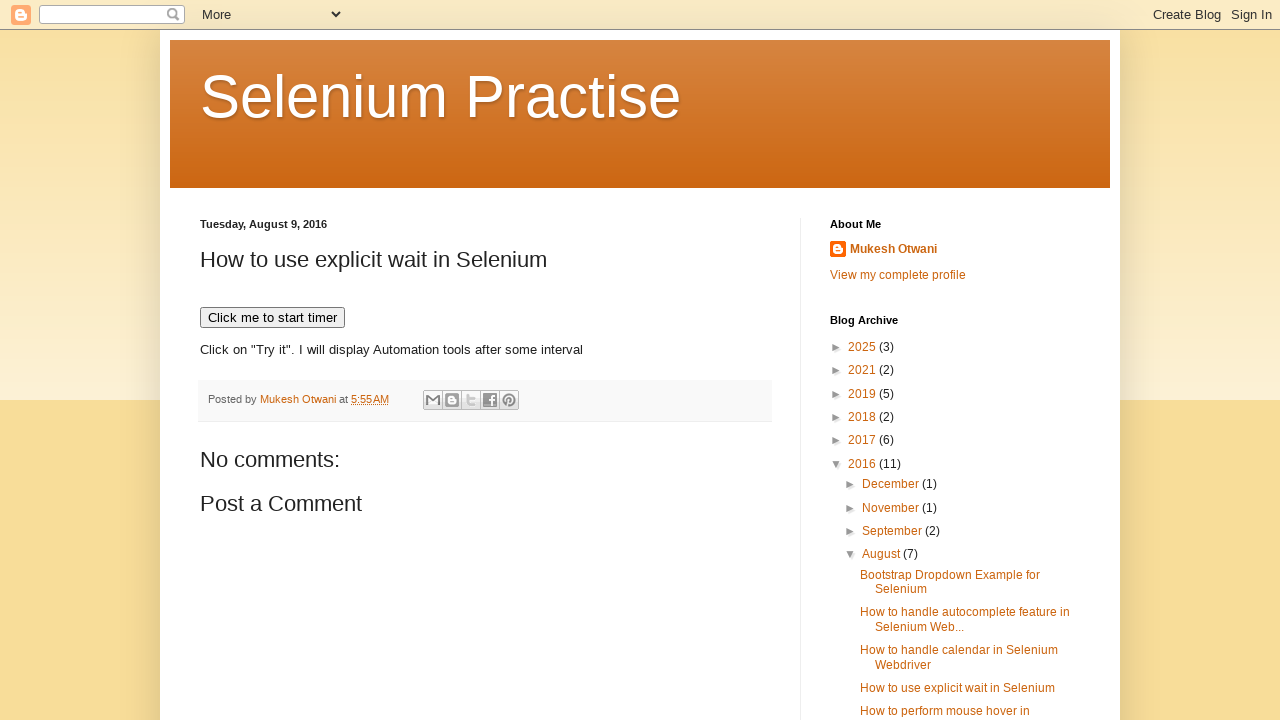

Clicked button to trigger delayed text at (272, 318) on xpath=//button[@onclick='timedText()']
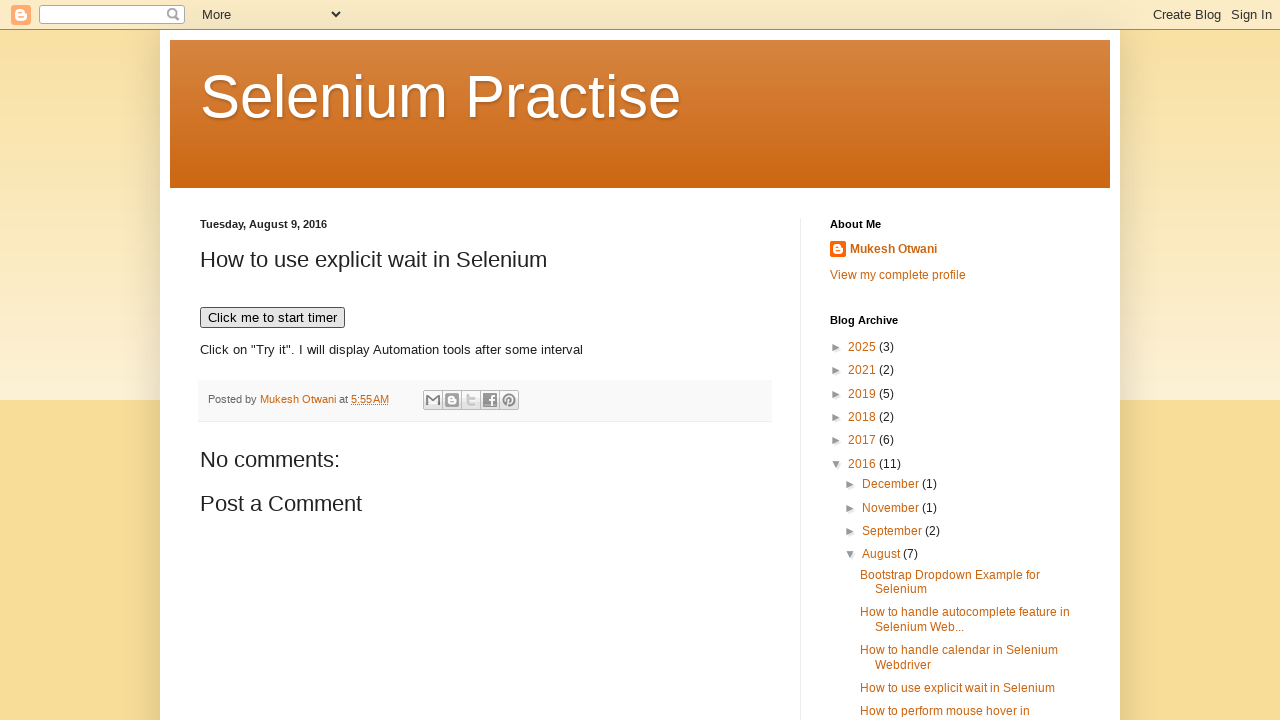

Waited for 'WebDriver' text to appear after delay
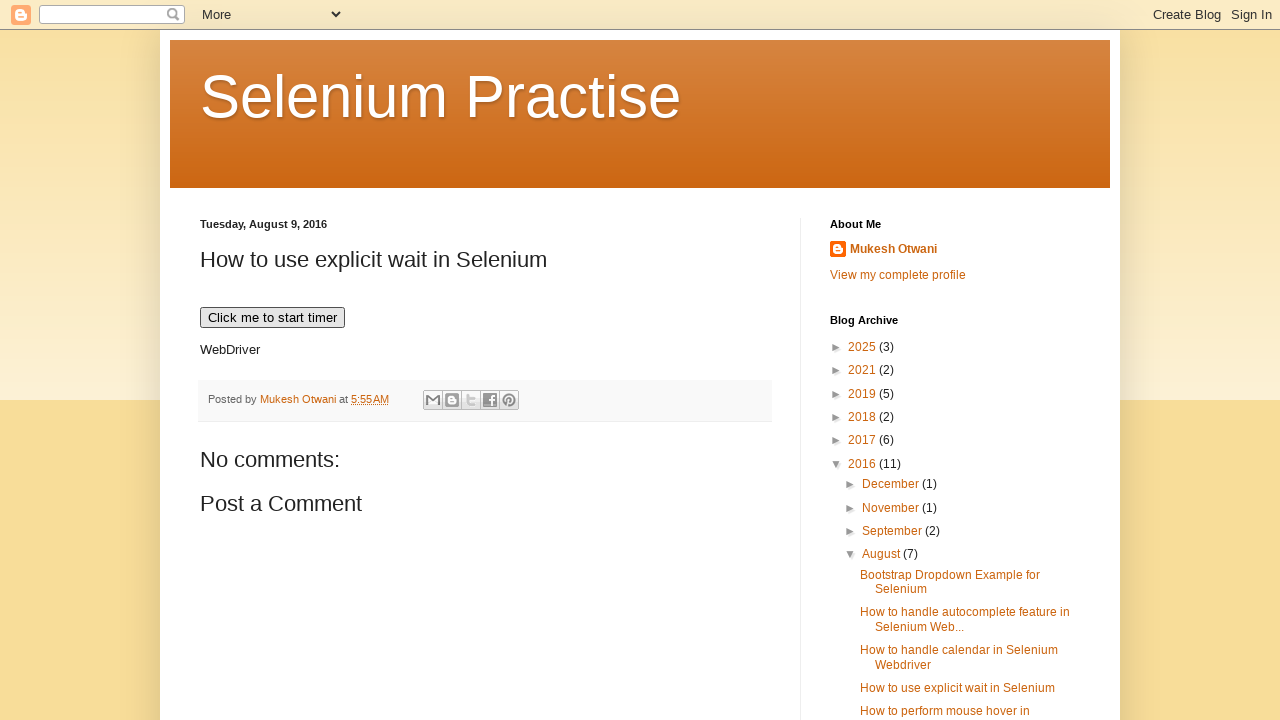

Verified that 'WebDriver' text is visible
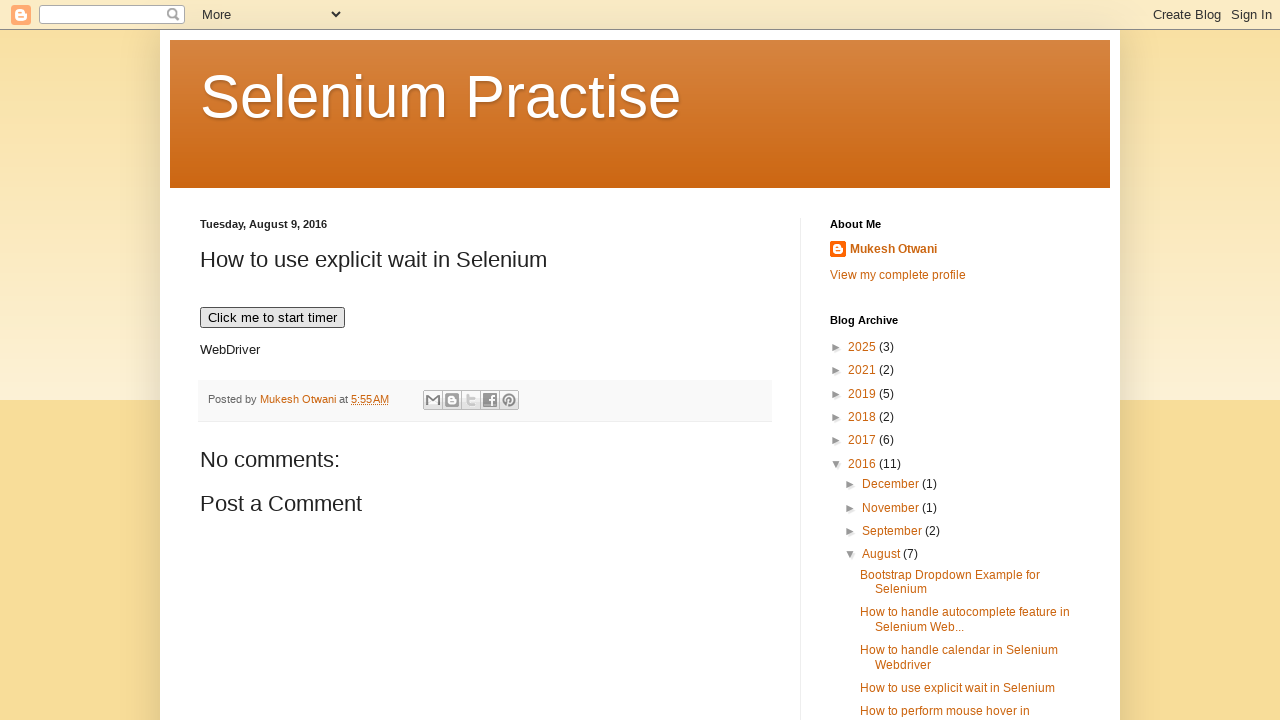

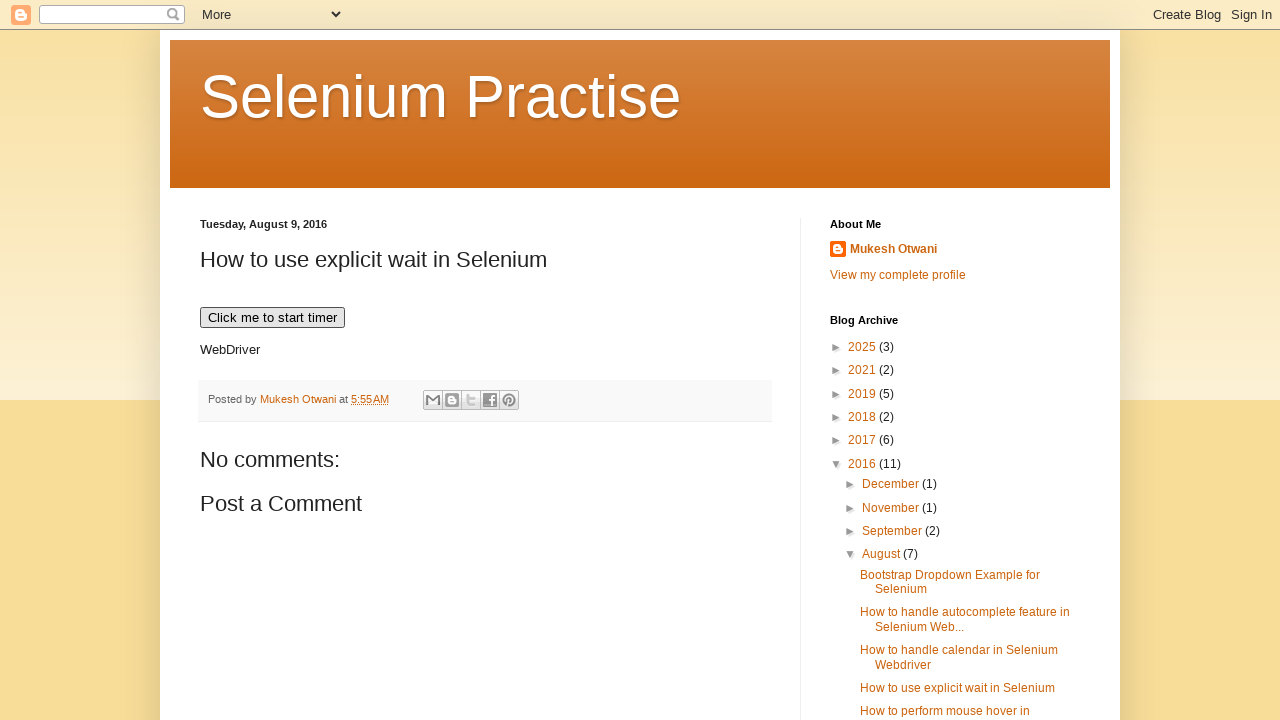